Tests locating an image by alt text, verifies its src attribute, and clicks it to navigate to GitHub

Starting URL: https://the-internet.herokuapp.com/

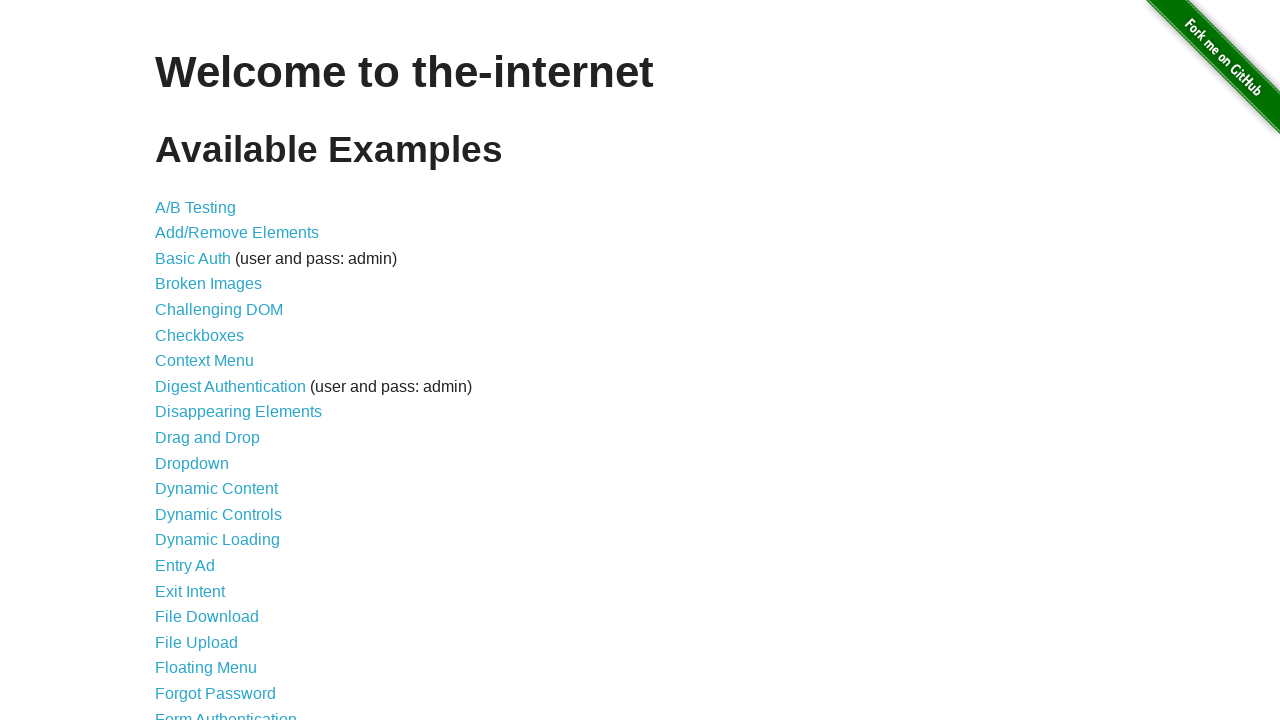

Clicked GitHub fork image located by alt text 'Fork me on GitHub' at (1206, 74) on internal:attr=[alt="Fork me on GitHub"i]
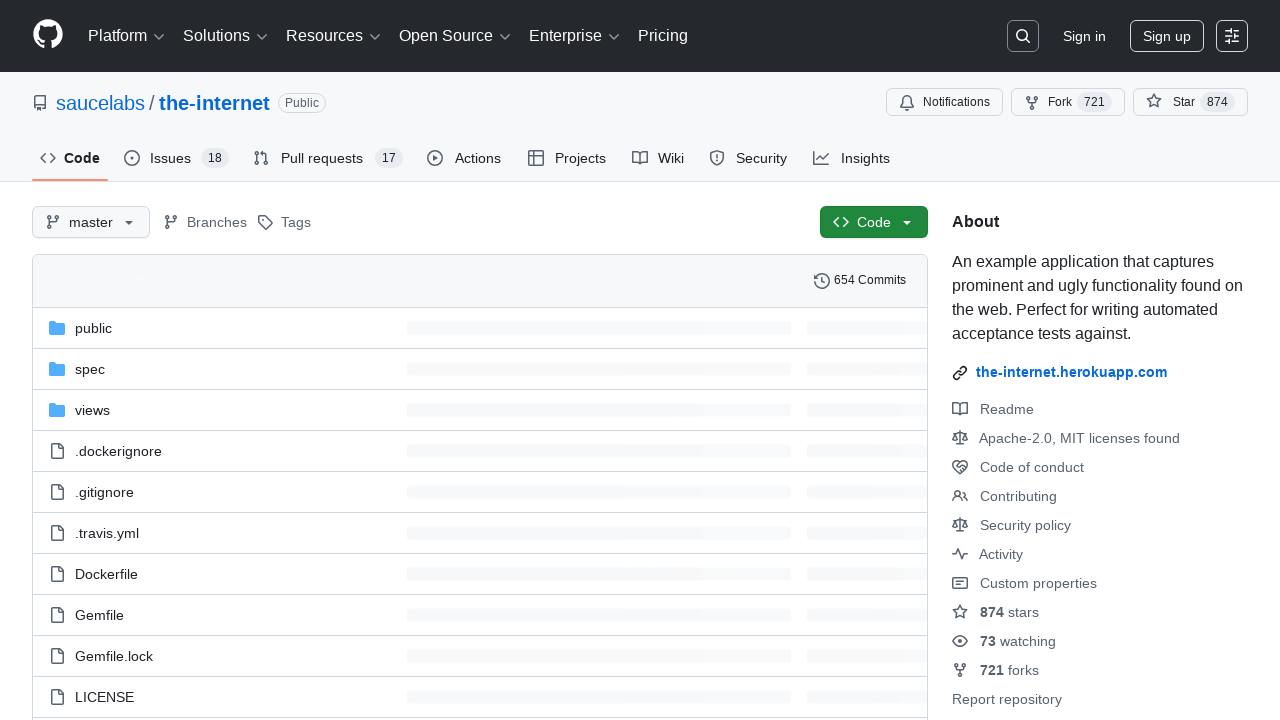

Navigated to GitHub repository page at https://github.com/saucelabs/the-internet
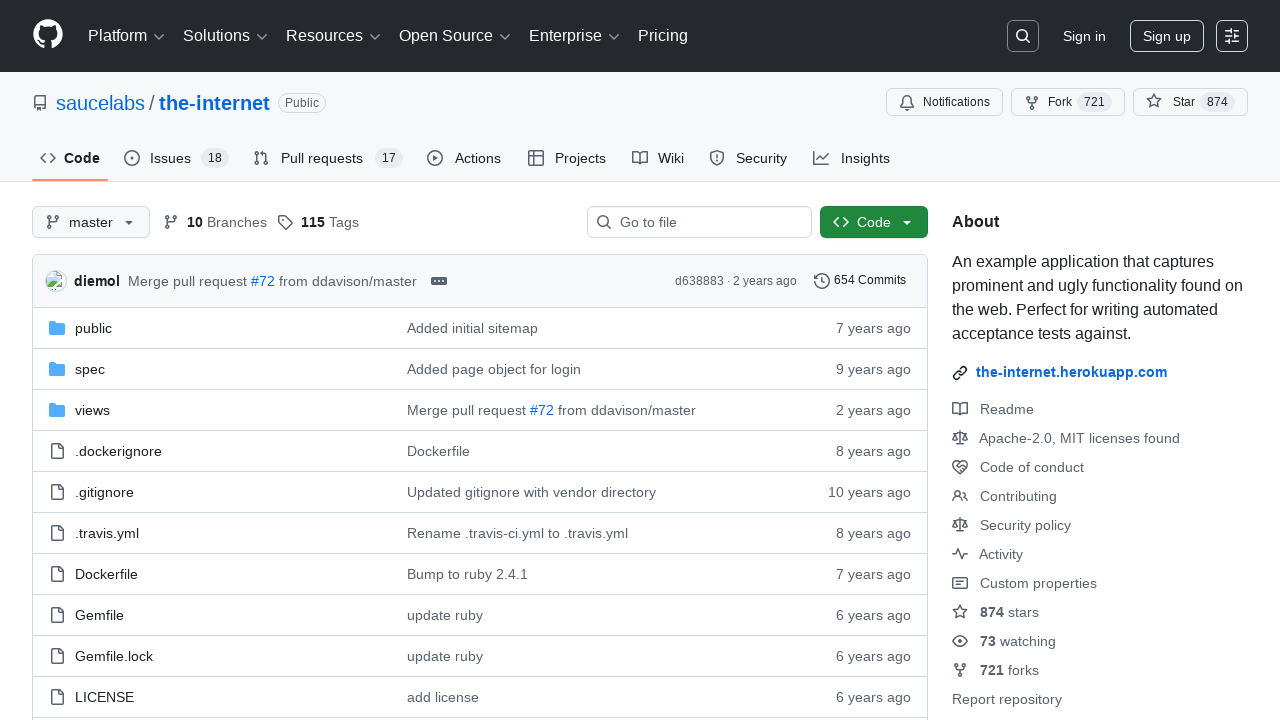

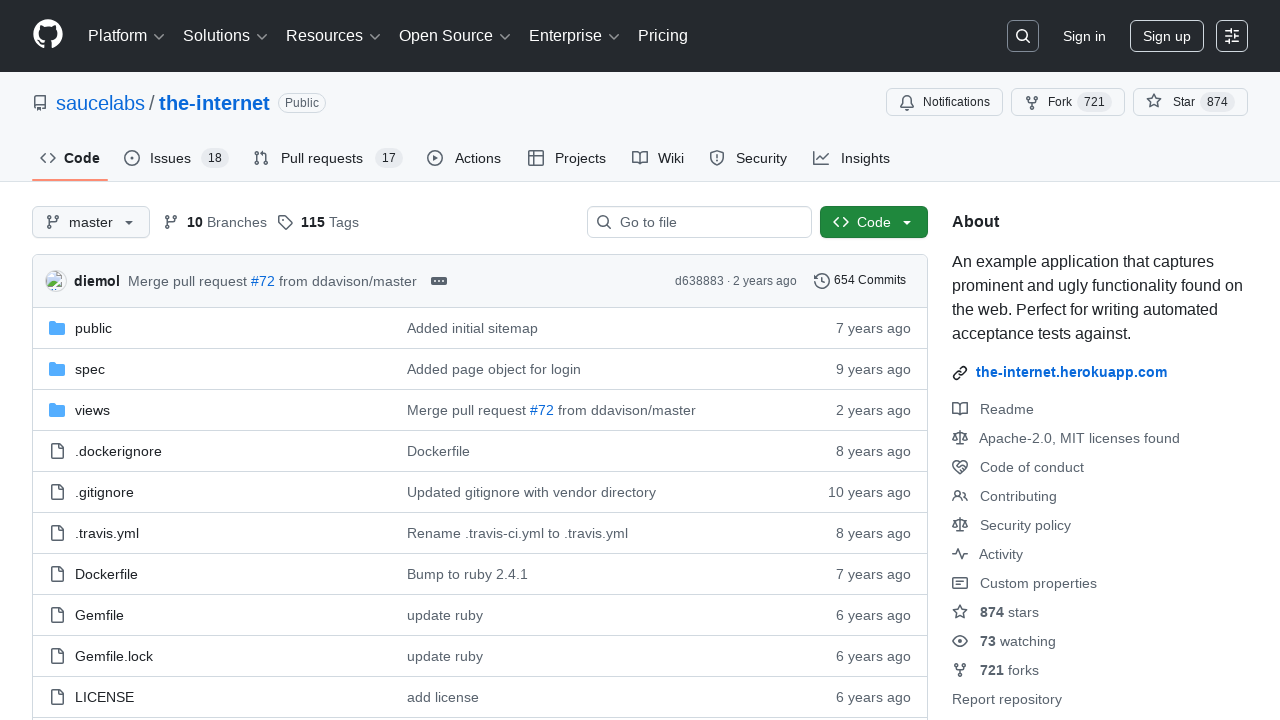